Tests sorting a table's Email column in ascending order by clicking the column header and verifying the text values are sorted correctly

Starting URL: http://the-internet.herokuapp.com/tables

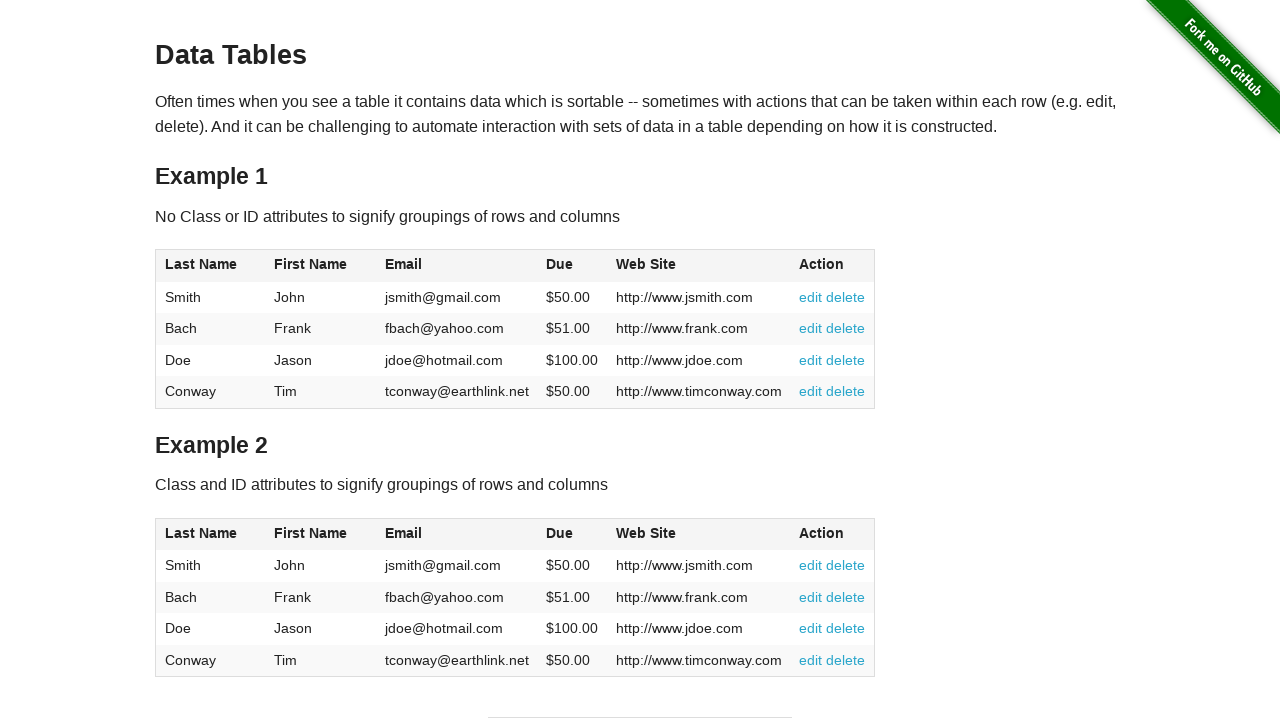

Clicked Email column header to sort ascending at (457, 266) on #table1 thead tr th:nth-of-type(3)
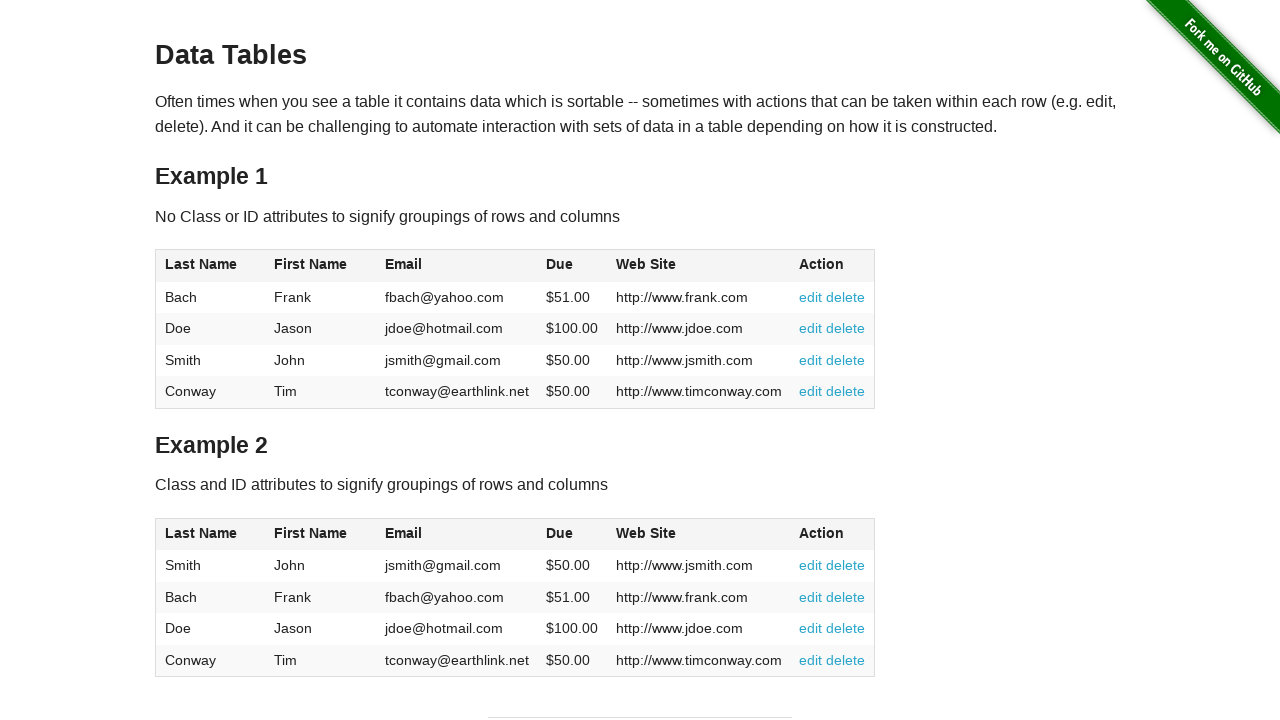

Email column values are present in table
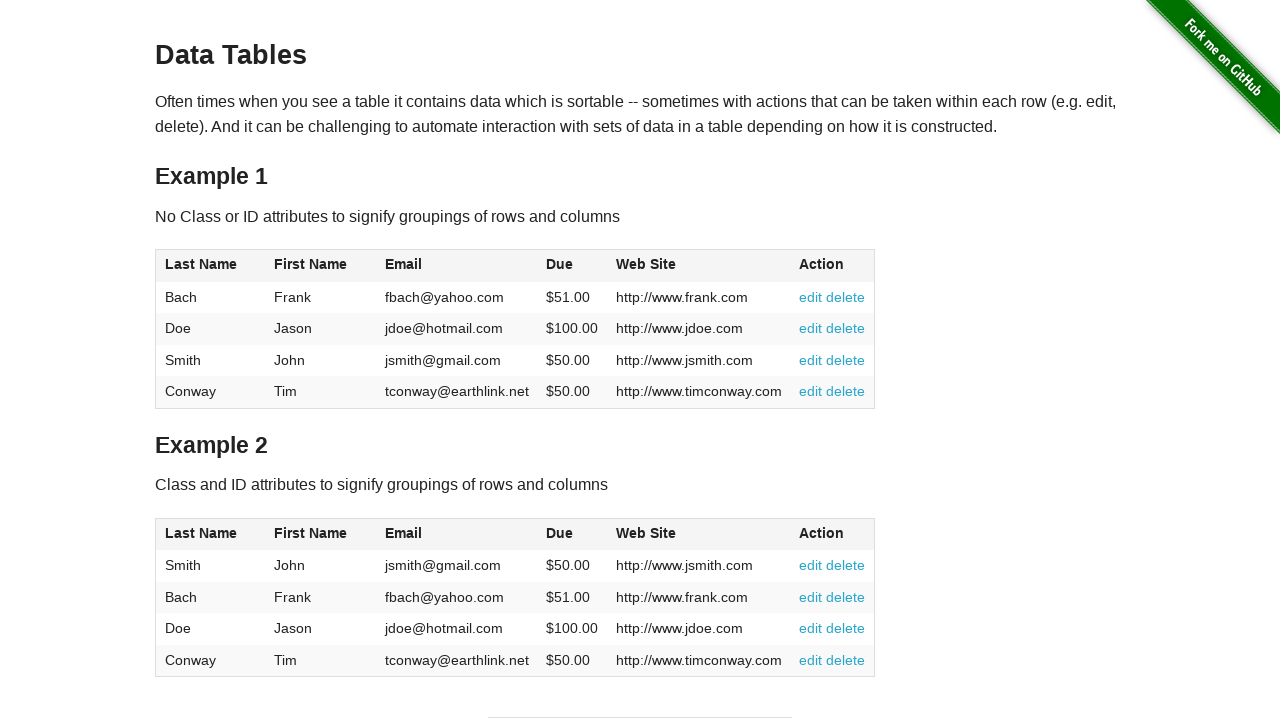

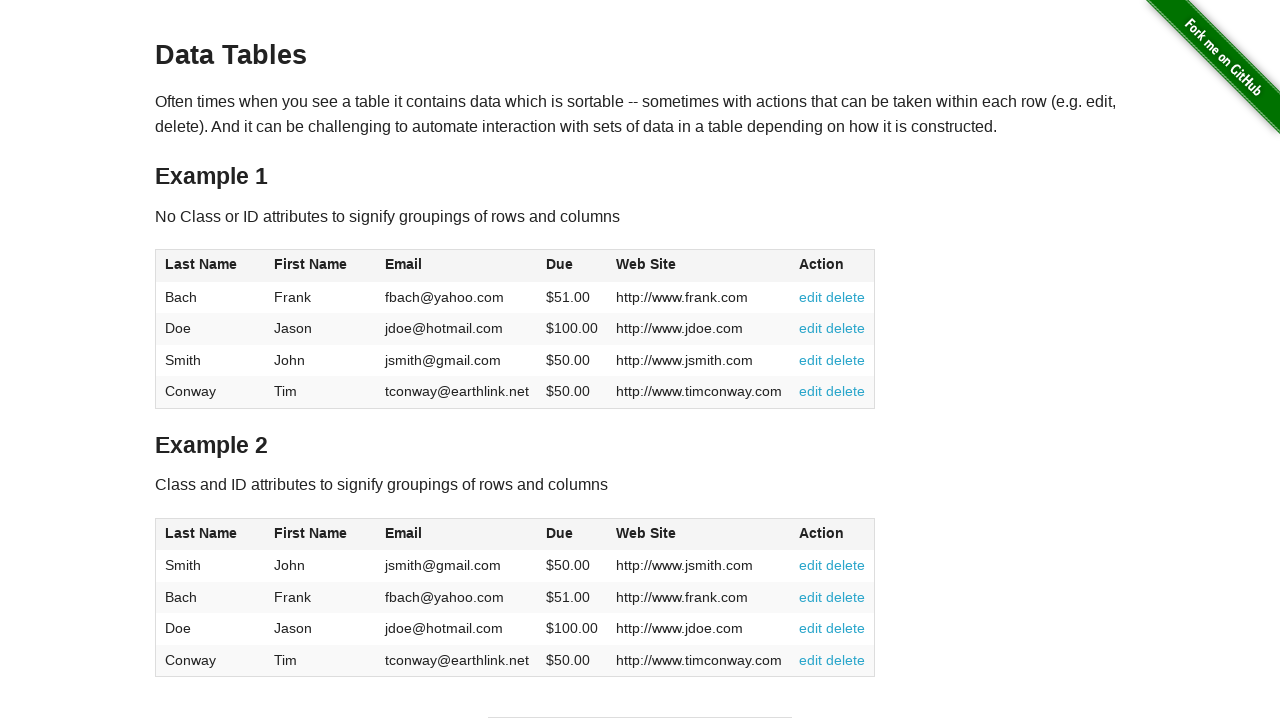